Verifies that the page title matches the expected value "Your Store"

Starting URL: https://naveenautomationlabs.com/opencart/

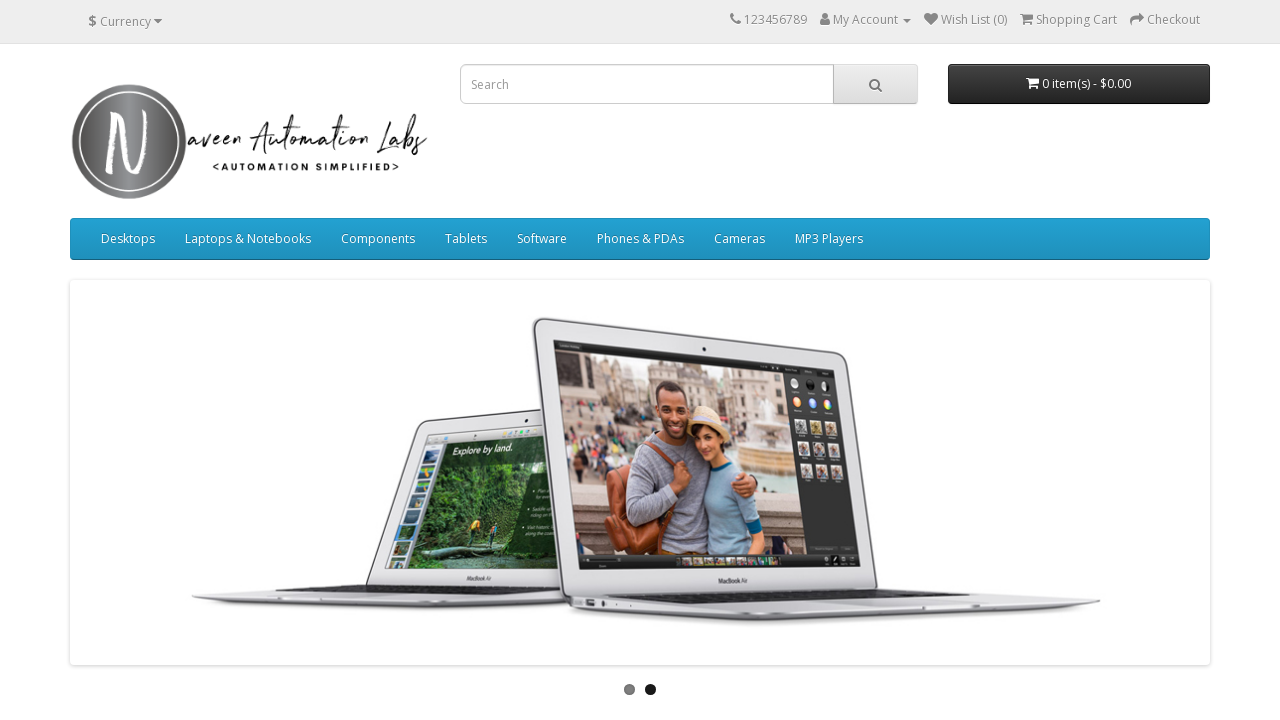

Navigated to https://naveenautomationlabs.com/opencart/
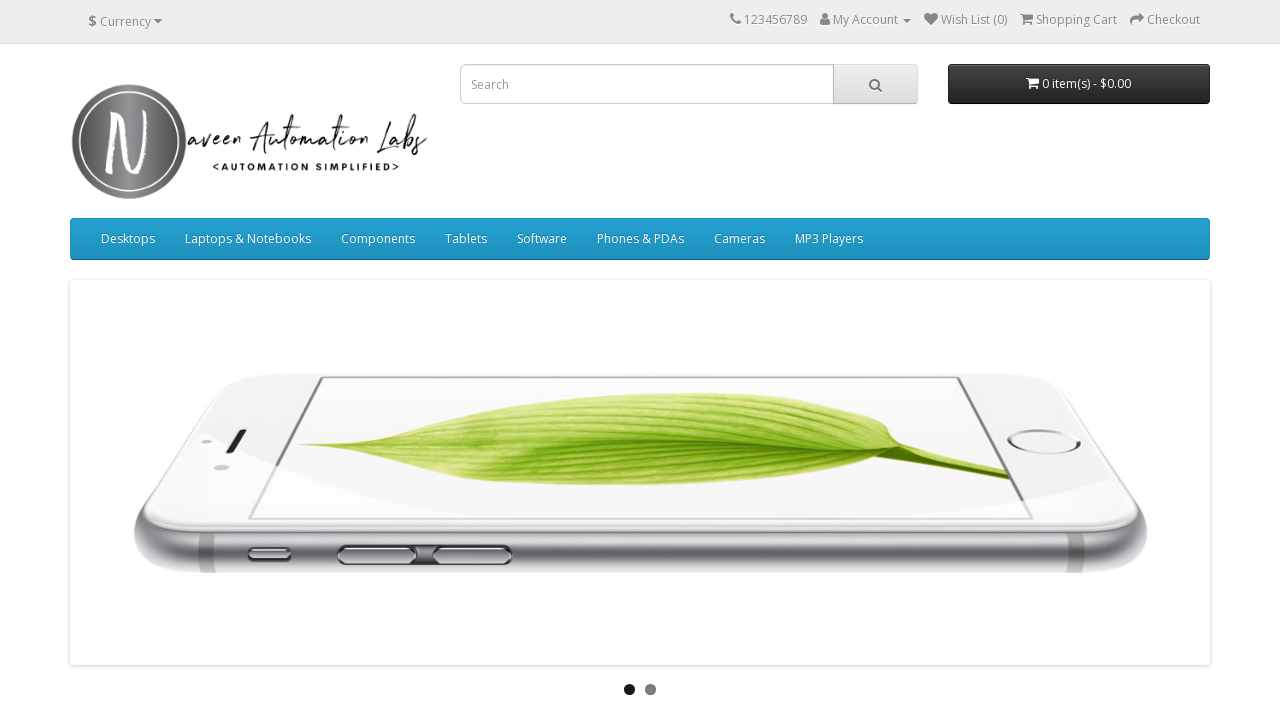

Verified page title matches 'Your Store'
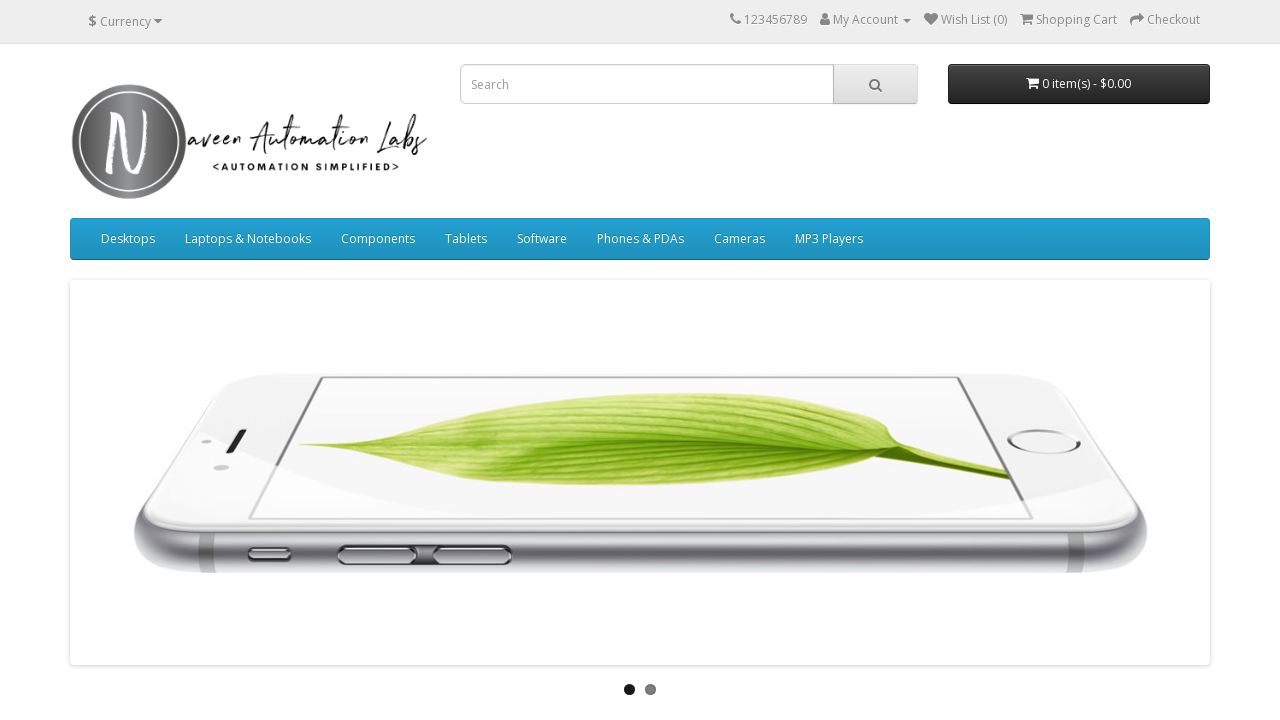

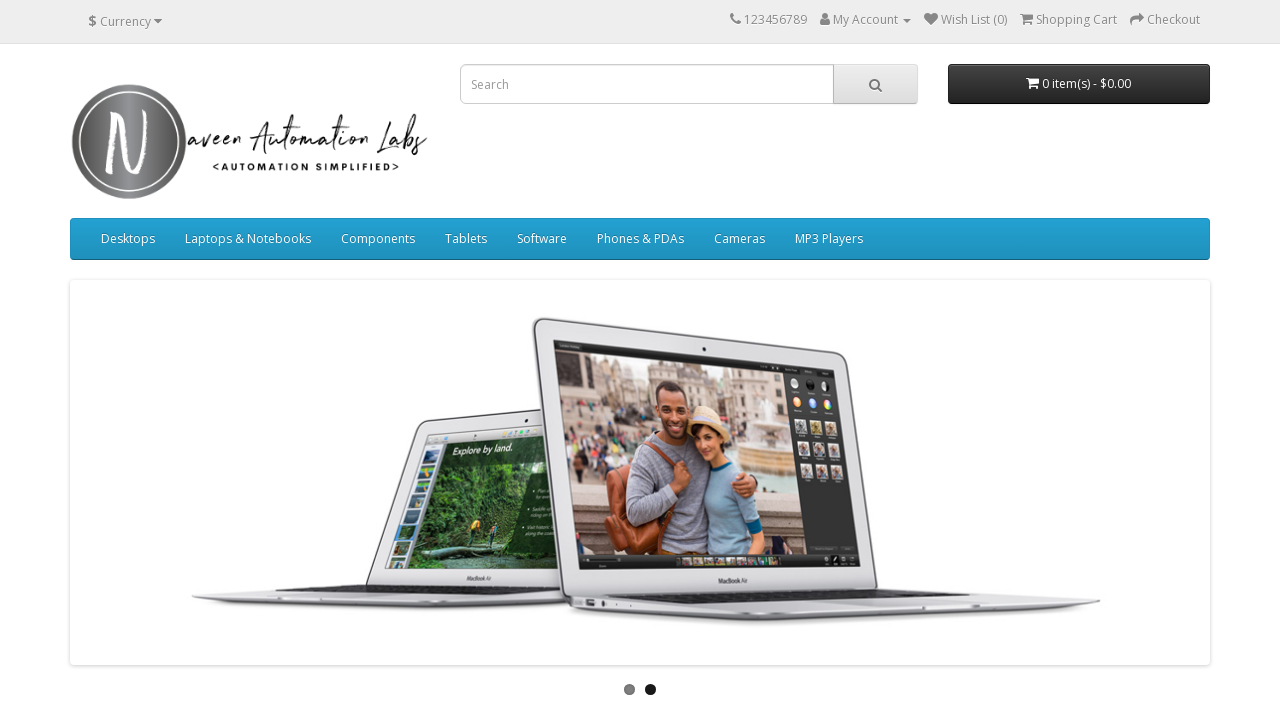